Tests the Esky travel booking search functionality by entering departure and destination locations, then clicking the search button to find transportation options.

Starting URL: https://esky.mozio.com/en-us/

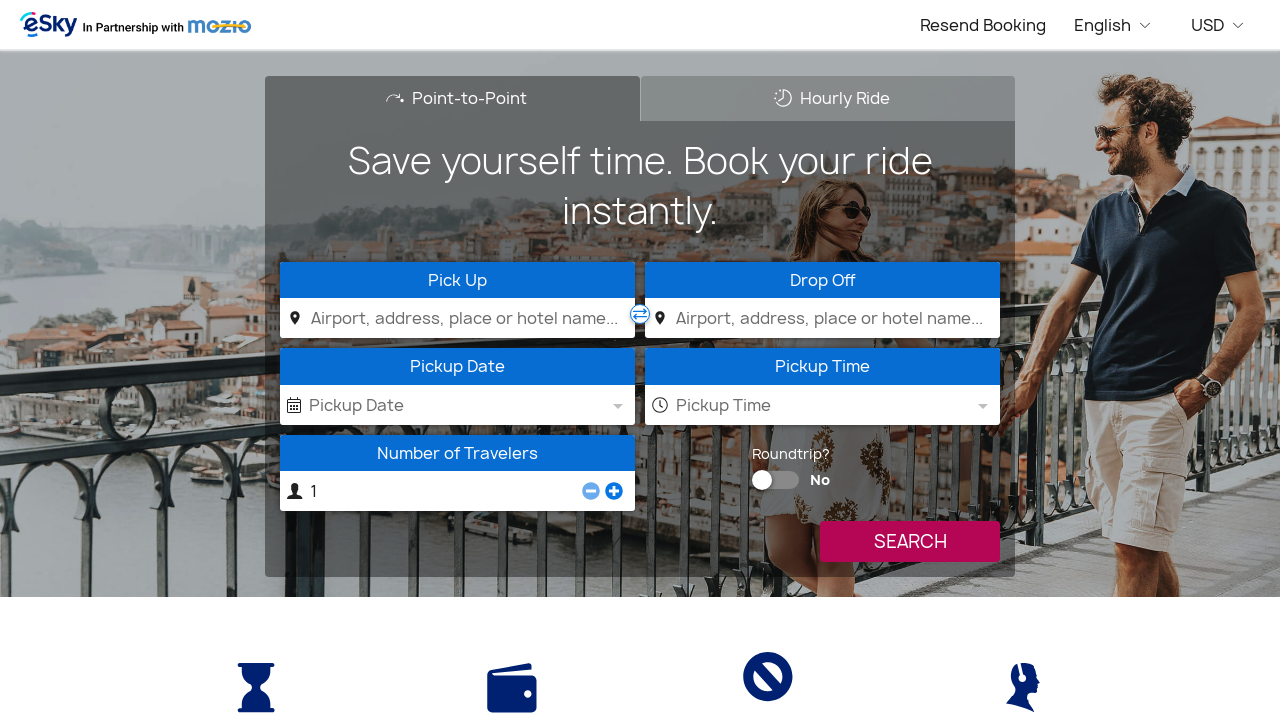

Waited for page to load with networkidle state
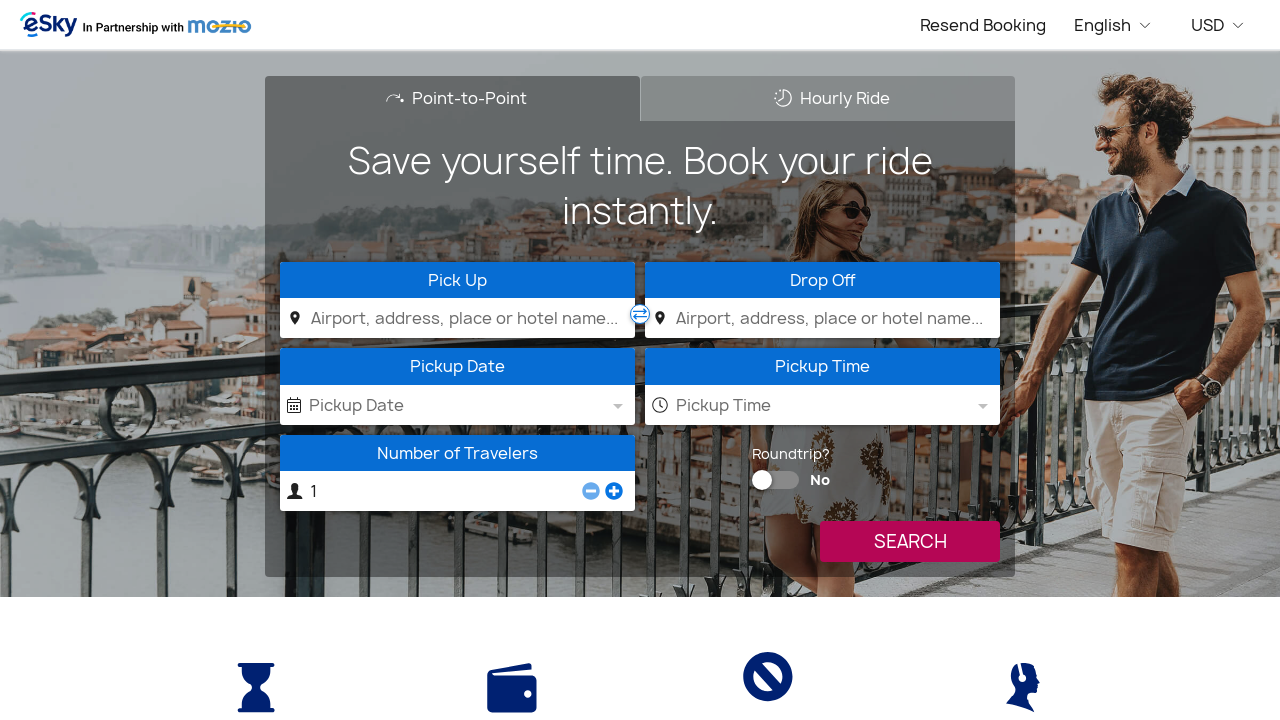

Entered 'Warsaw Airport' as departure location on #start_address
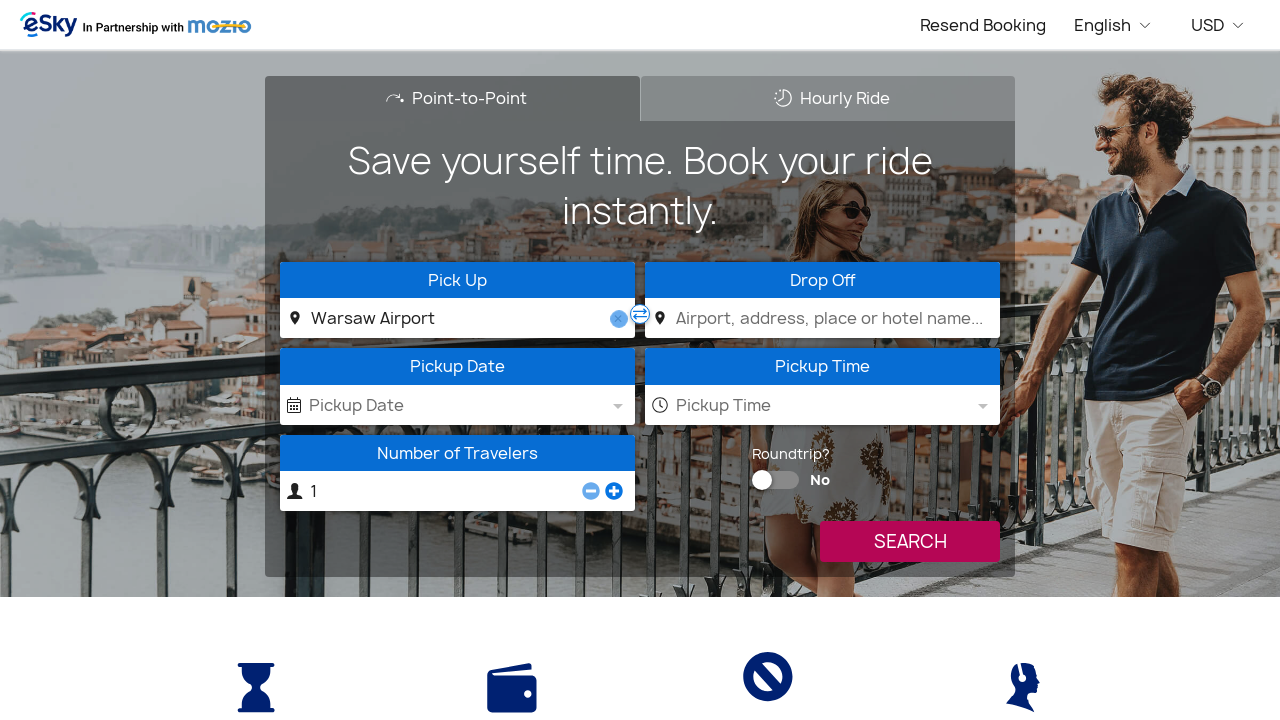

Entered 'Warsaw City Center' as destination location on #end_address
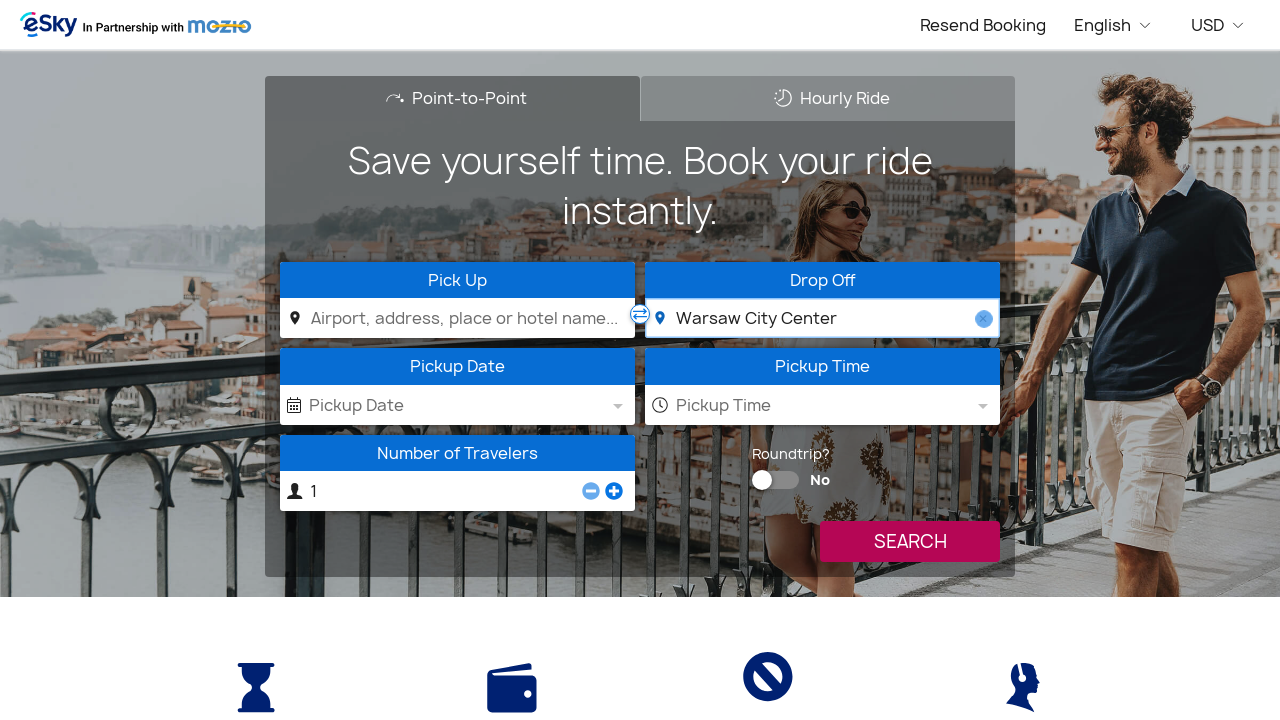

Clicked search button to find transportation options at (640, 360) on #container
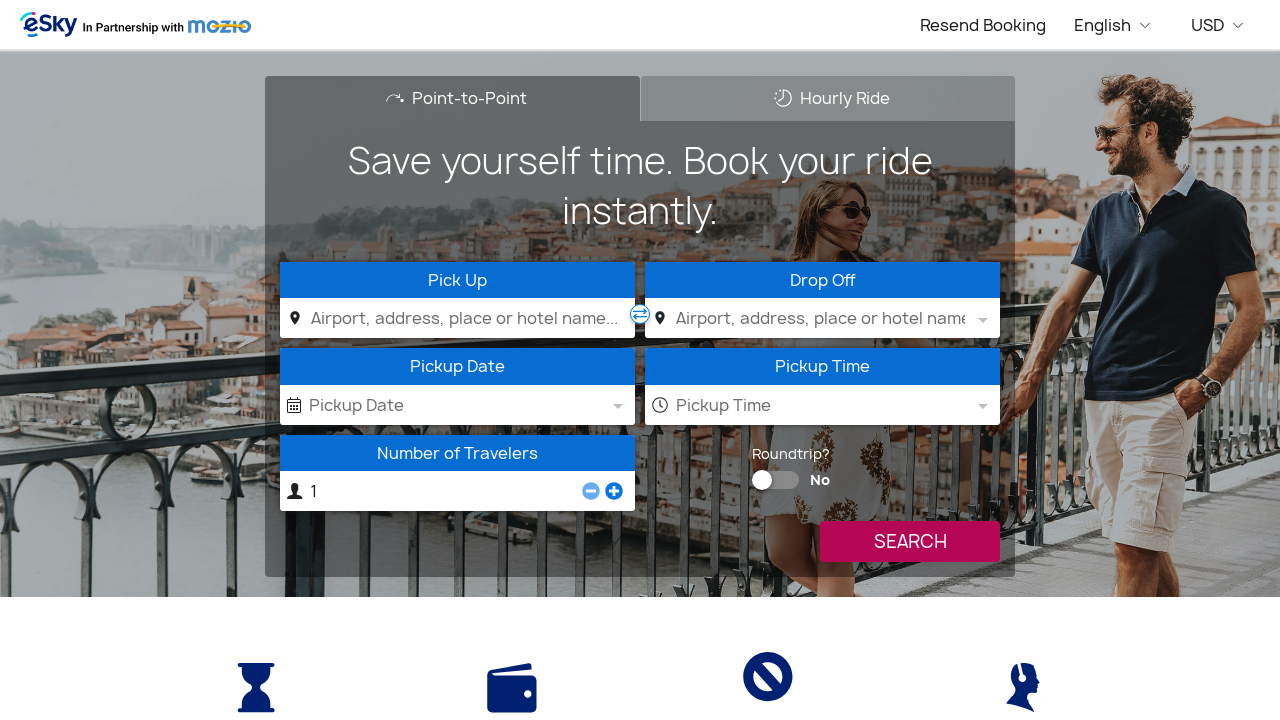

Waited for search results to load with networkidle state
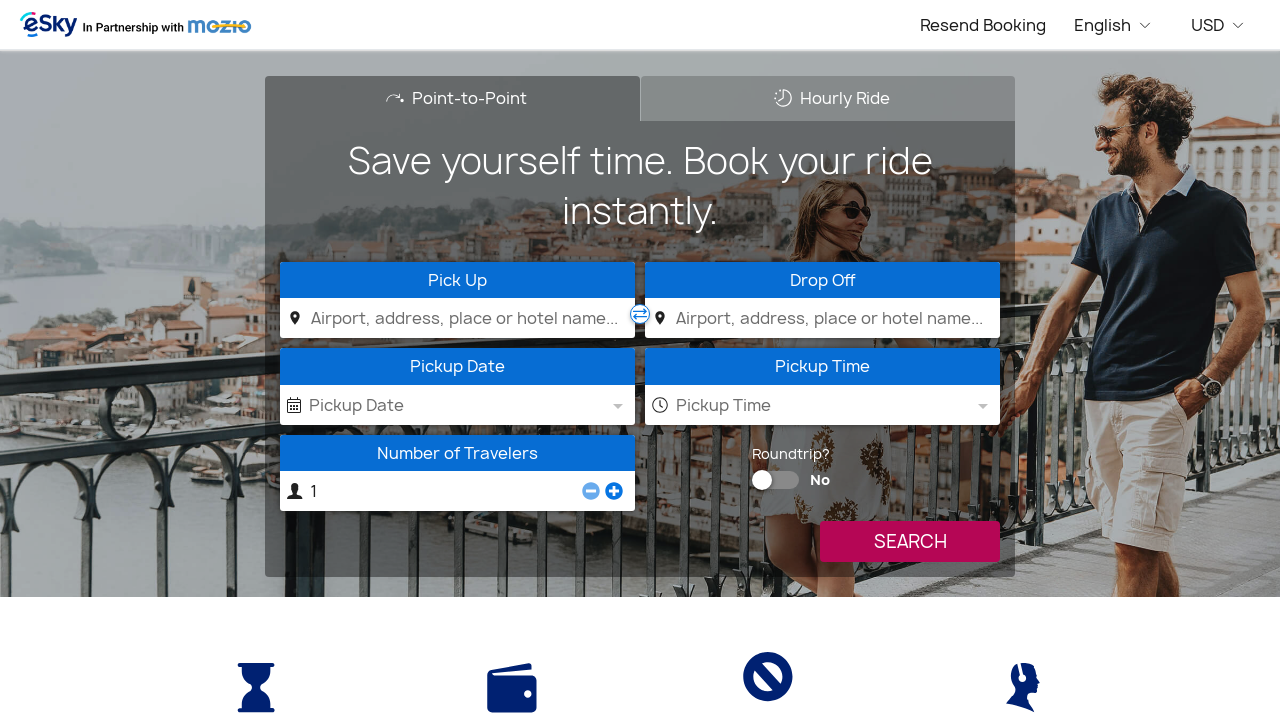

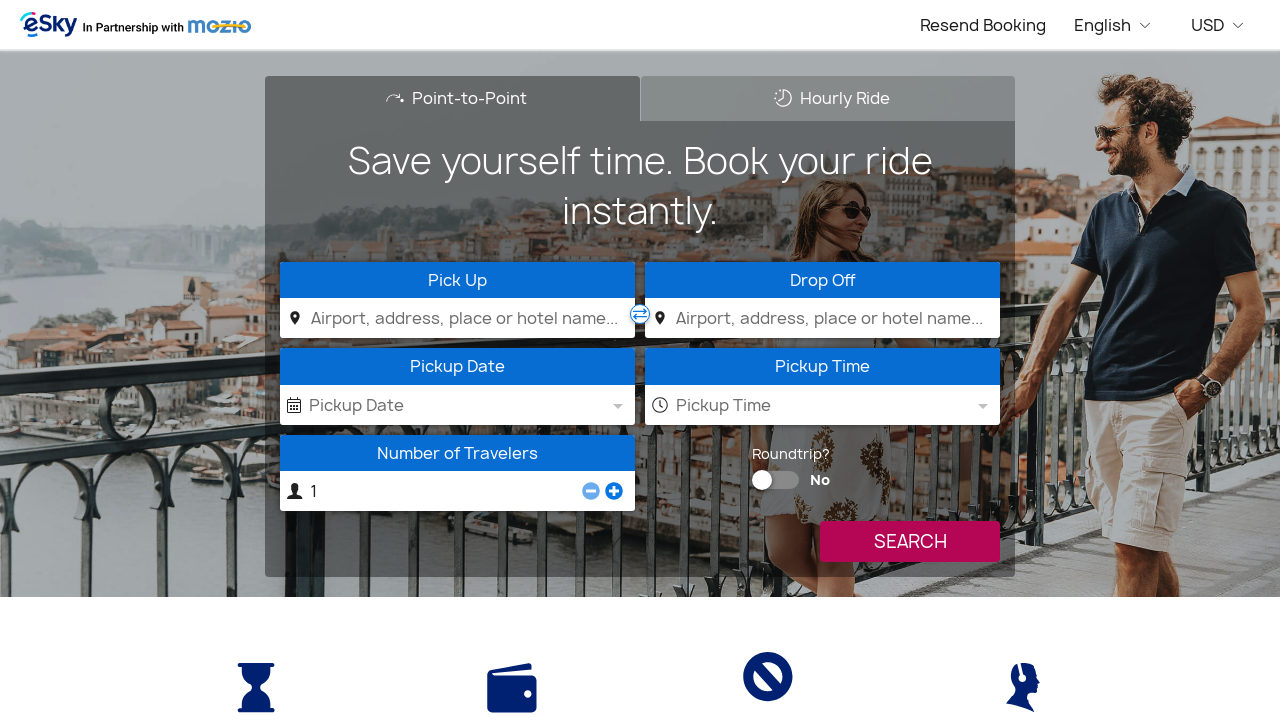